Navigates to wisequarter.com and verifies the page title contains "Wise"

Starting URL: https://www.wisequarter.com

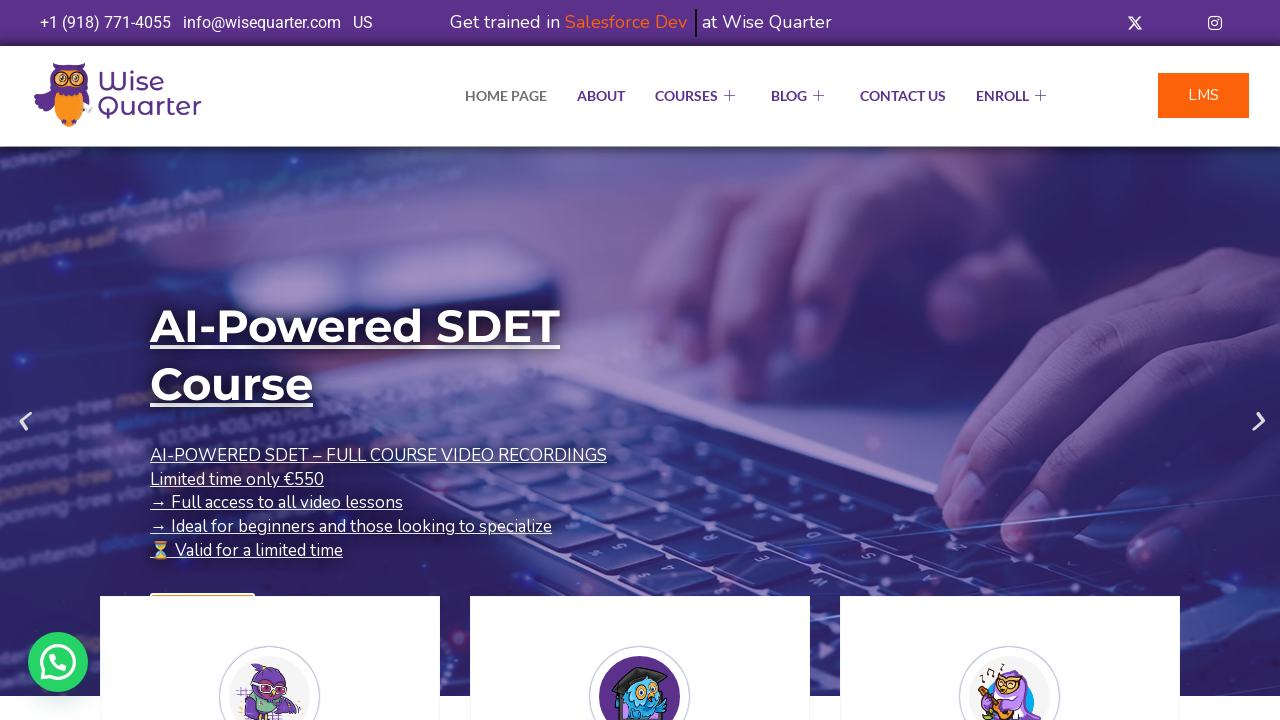

Navigated to https://www.wisequarter.com
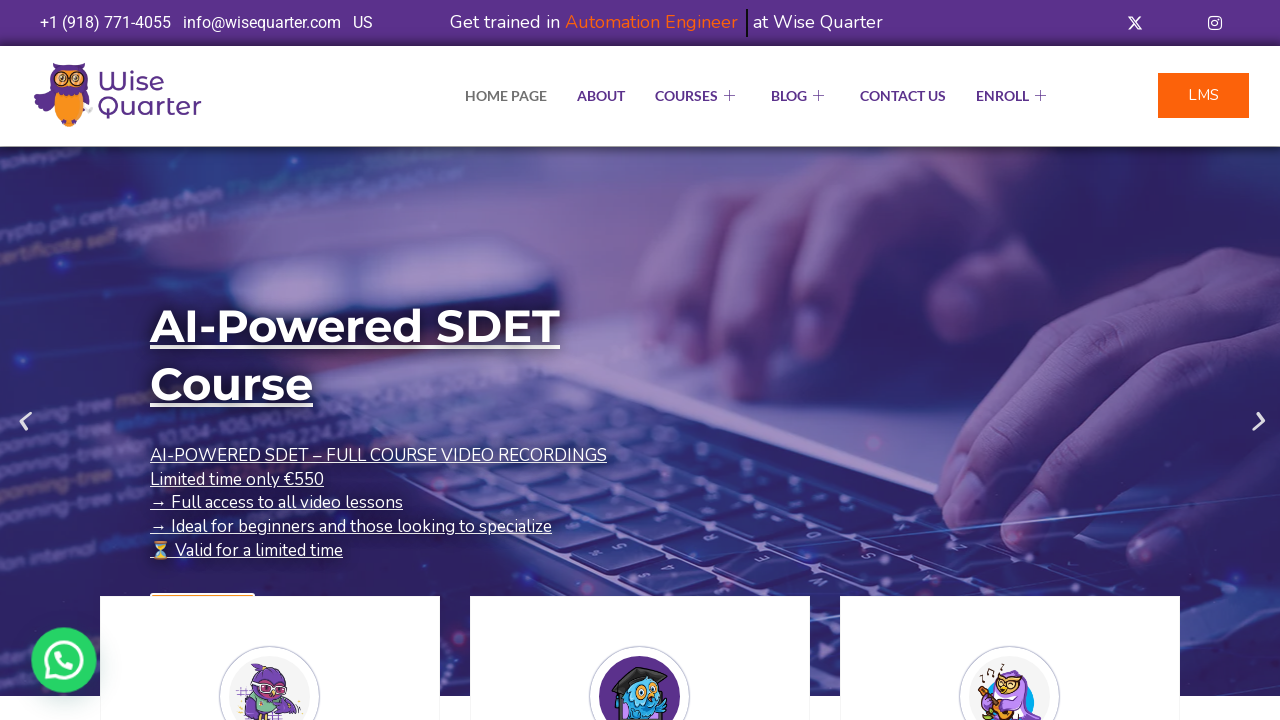

Retrieved page title
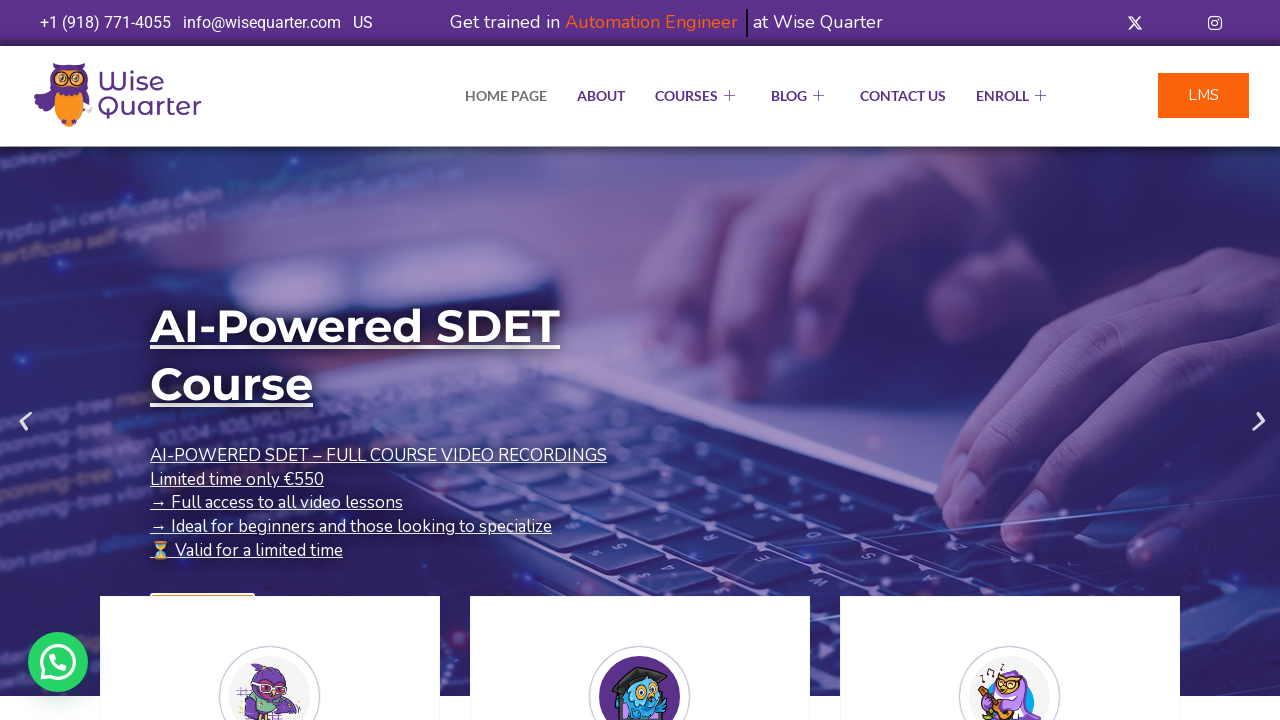

Verified page title contains 'Wise'
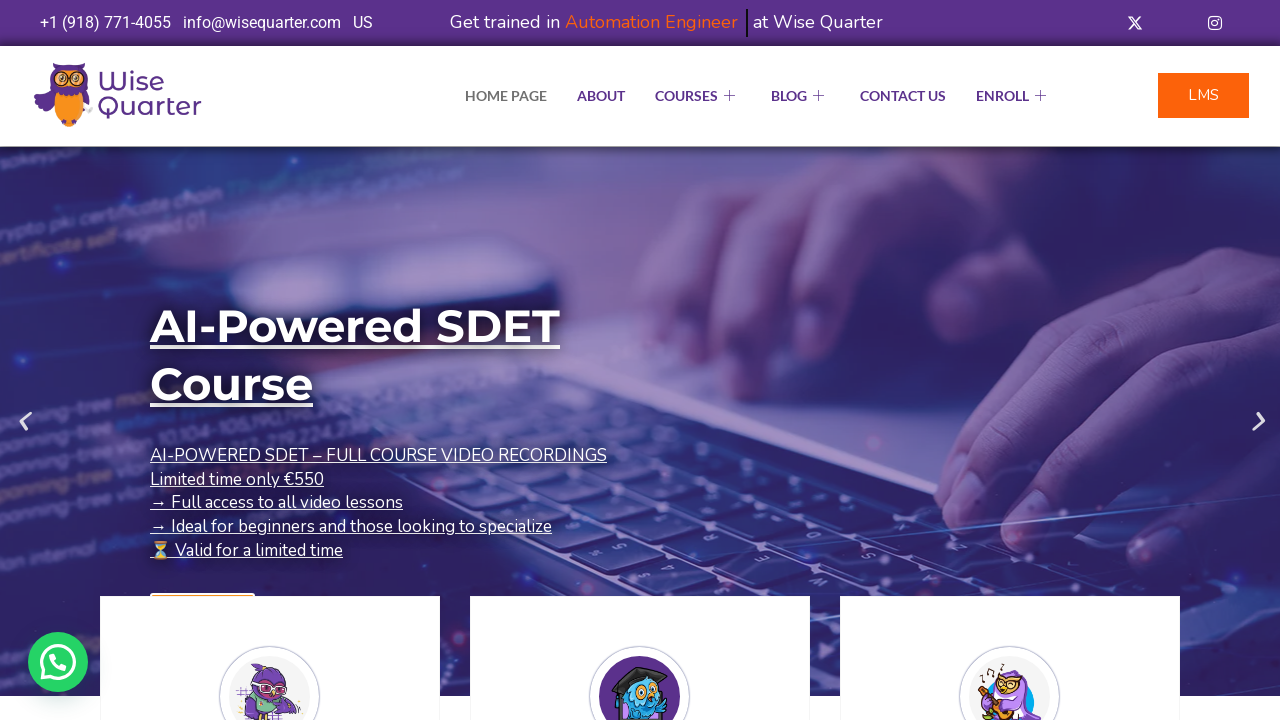

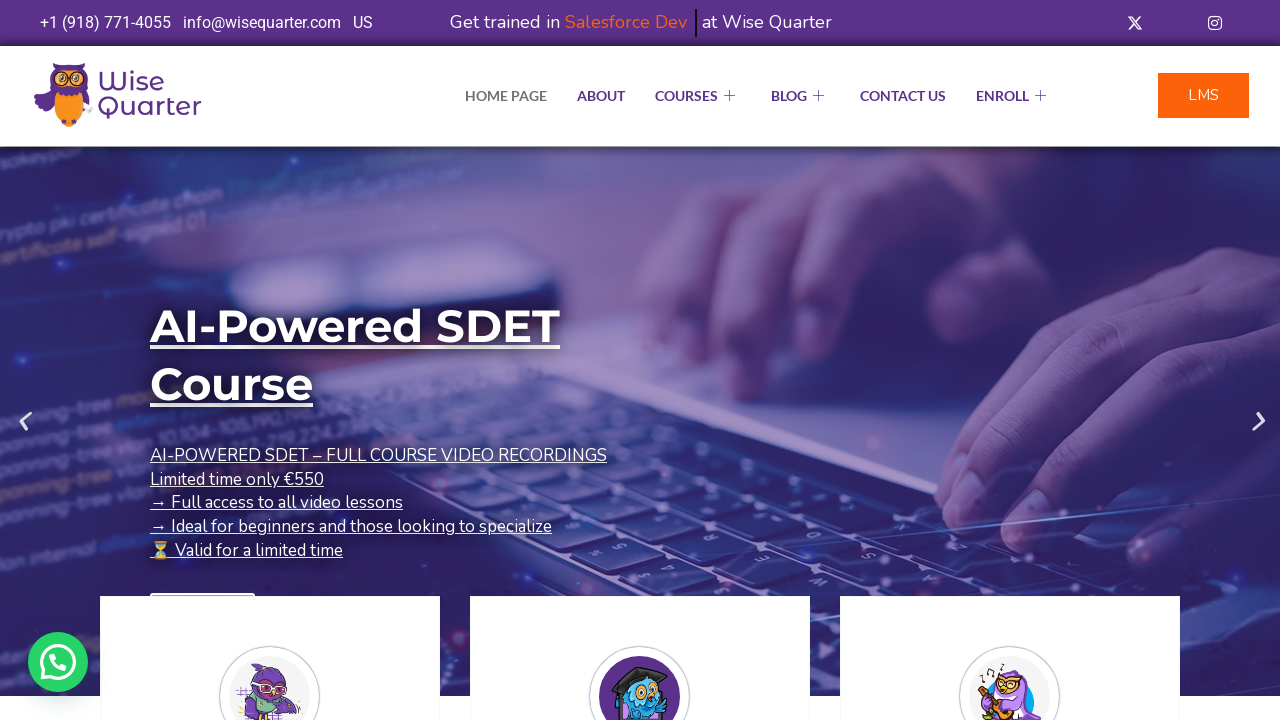